Tests checkbox functionality by selecting the first checkbox and unselecting the second checkbox

Starting URL: https://the-internet.herokuapp.com/checkboxes

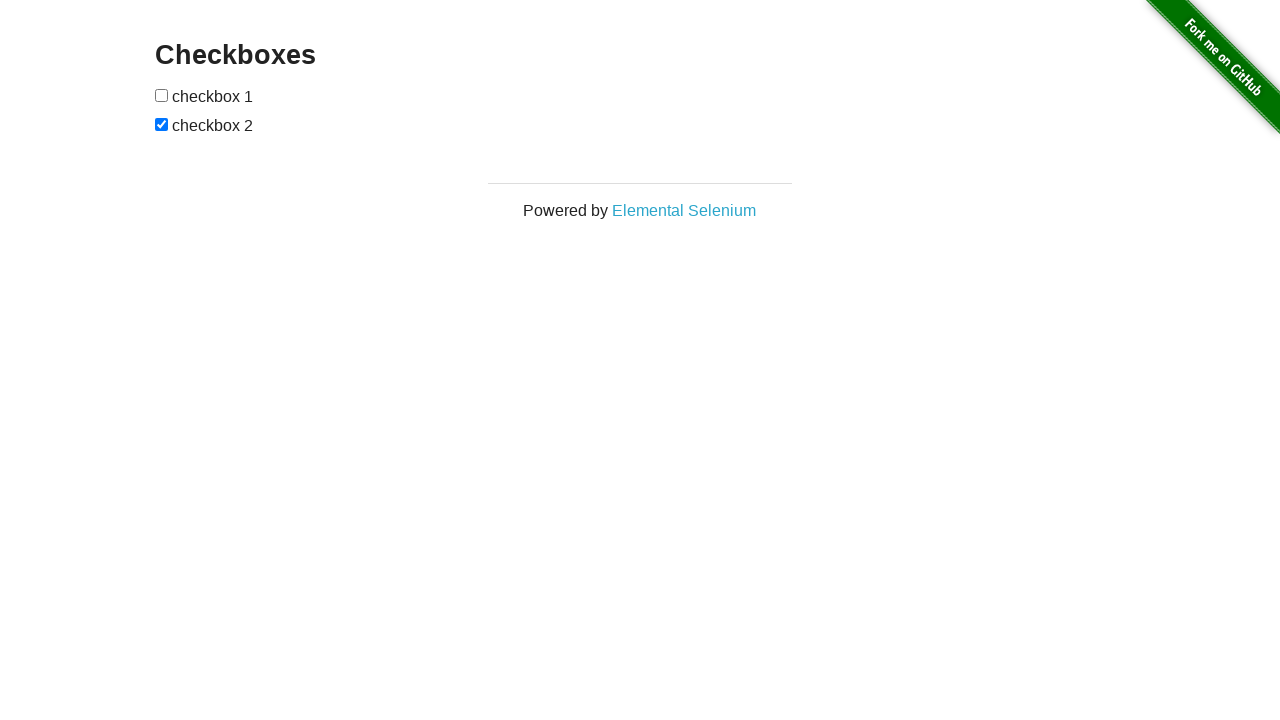

Waited for checkboxes to load on the page
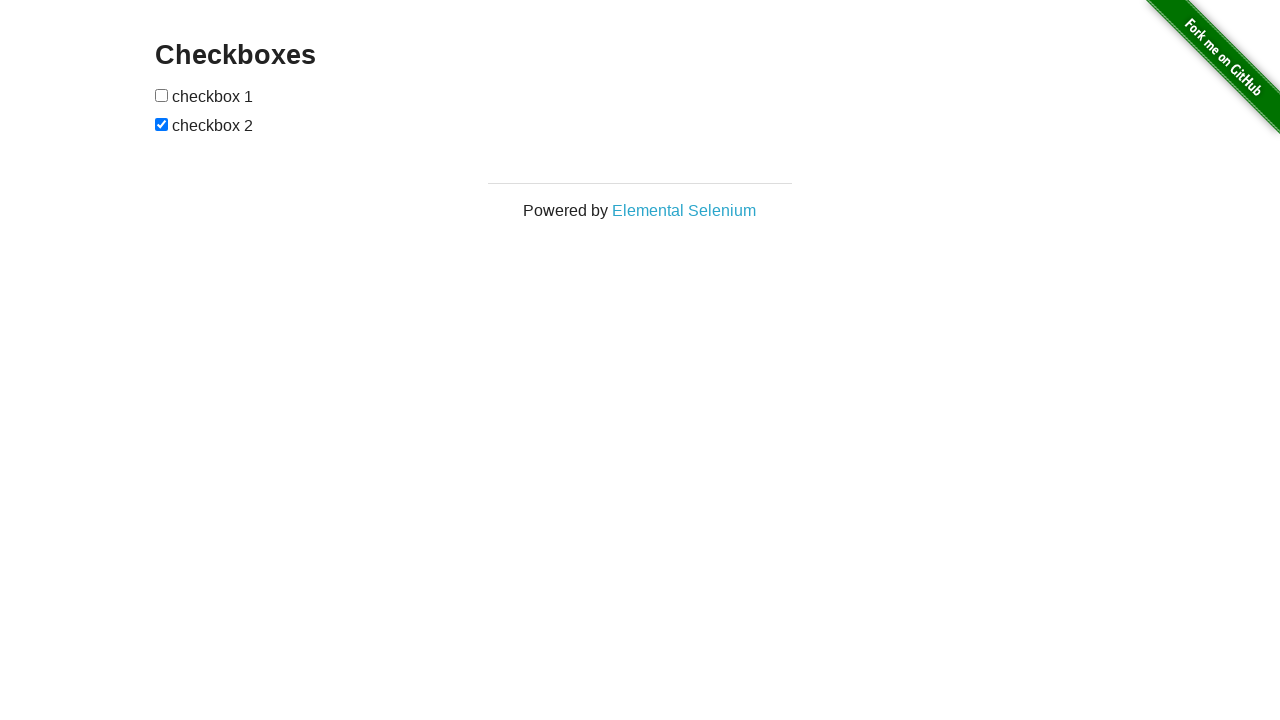

Selected the first checkbox at (162, 95) on input[type="checkbox"]:nth-of-type(1)
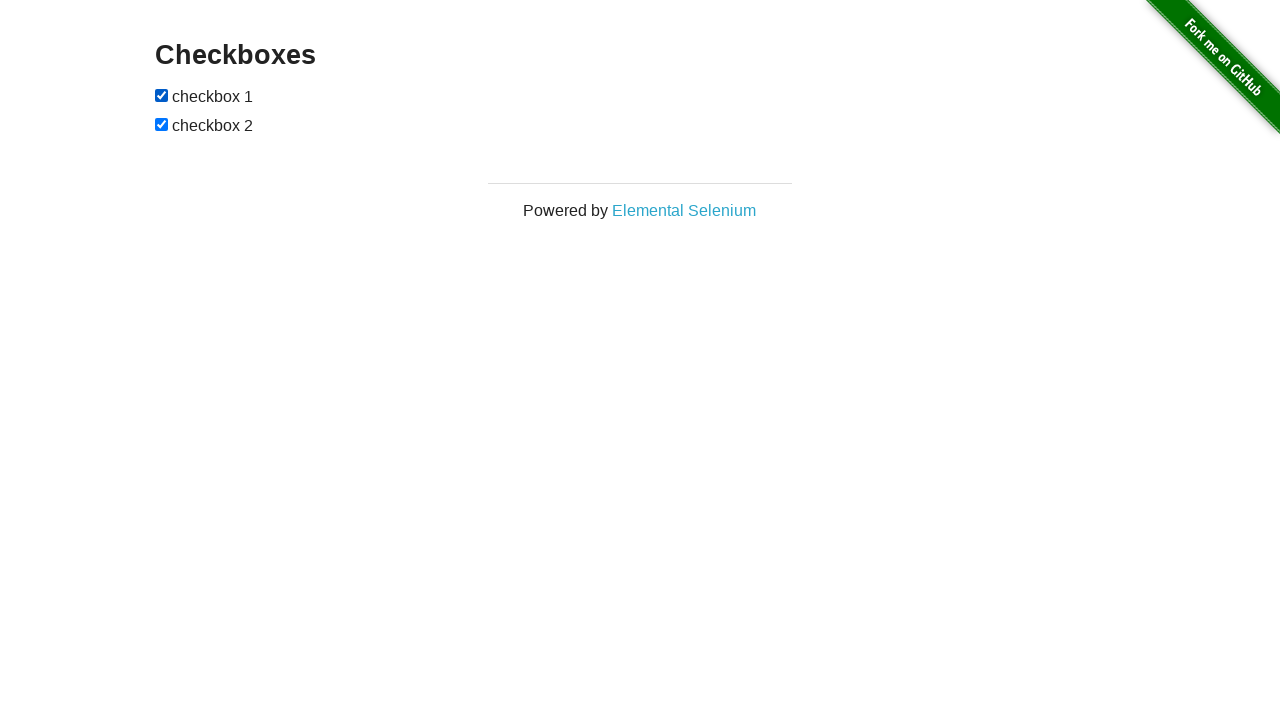

Unselected the second checkbox at (162, 124) on input[type="checkbox"]:nth-of-type(2)
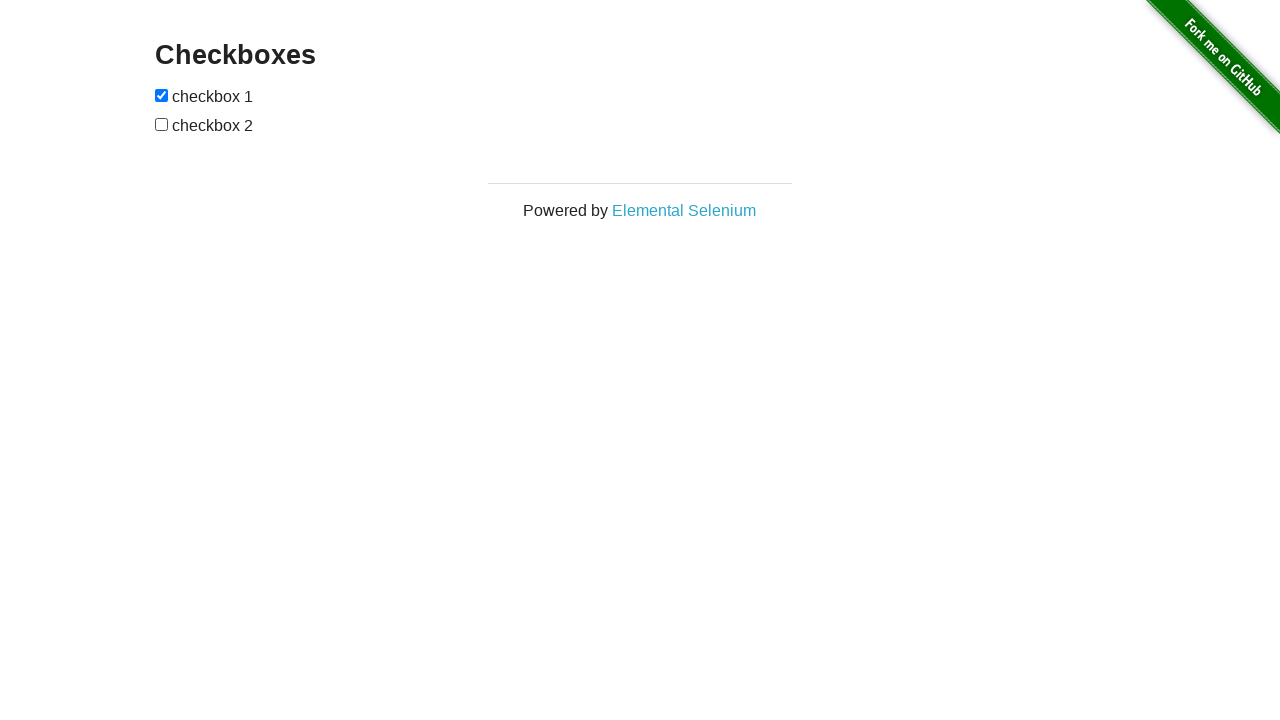

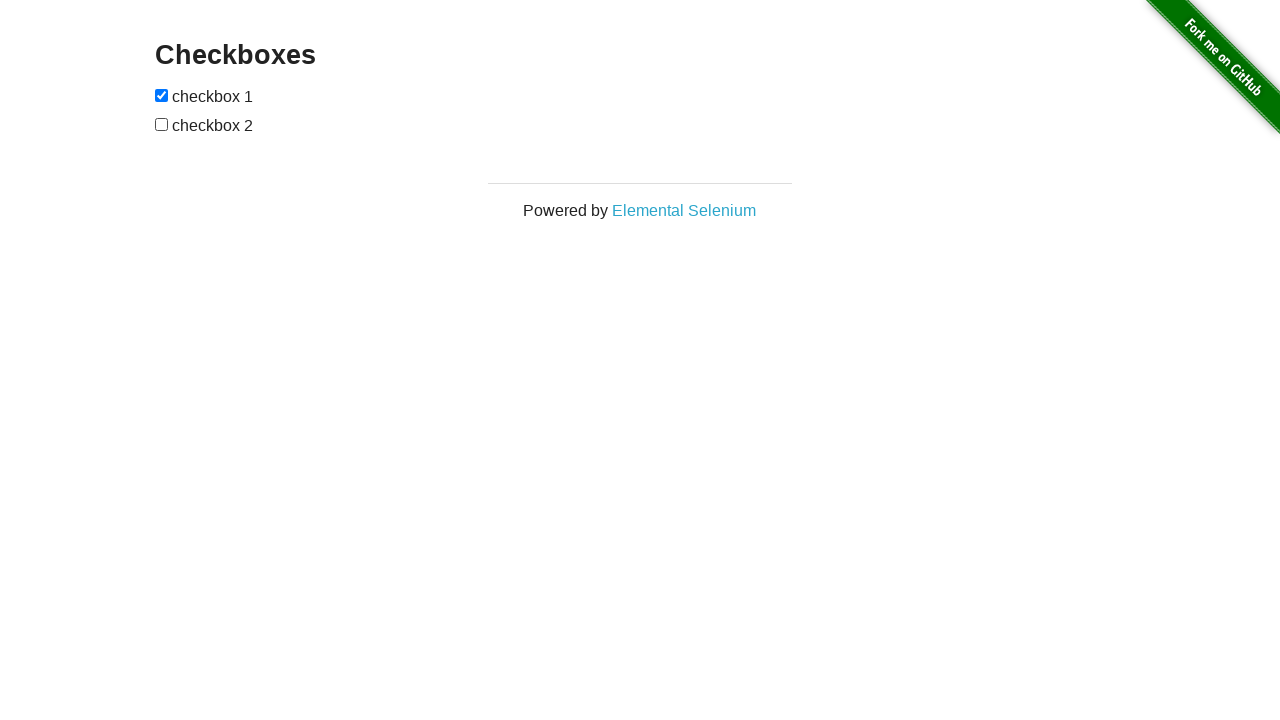